Interacts with a virtual piano on a music lesson page by clicking piano key buttons to play a scale ascending and then descending.

Starting URL: https://www.apronus.com/music/lessons/unit01.htm

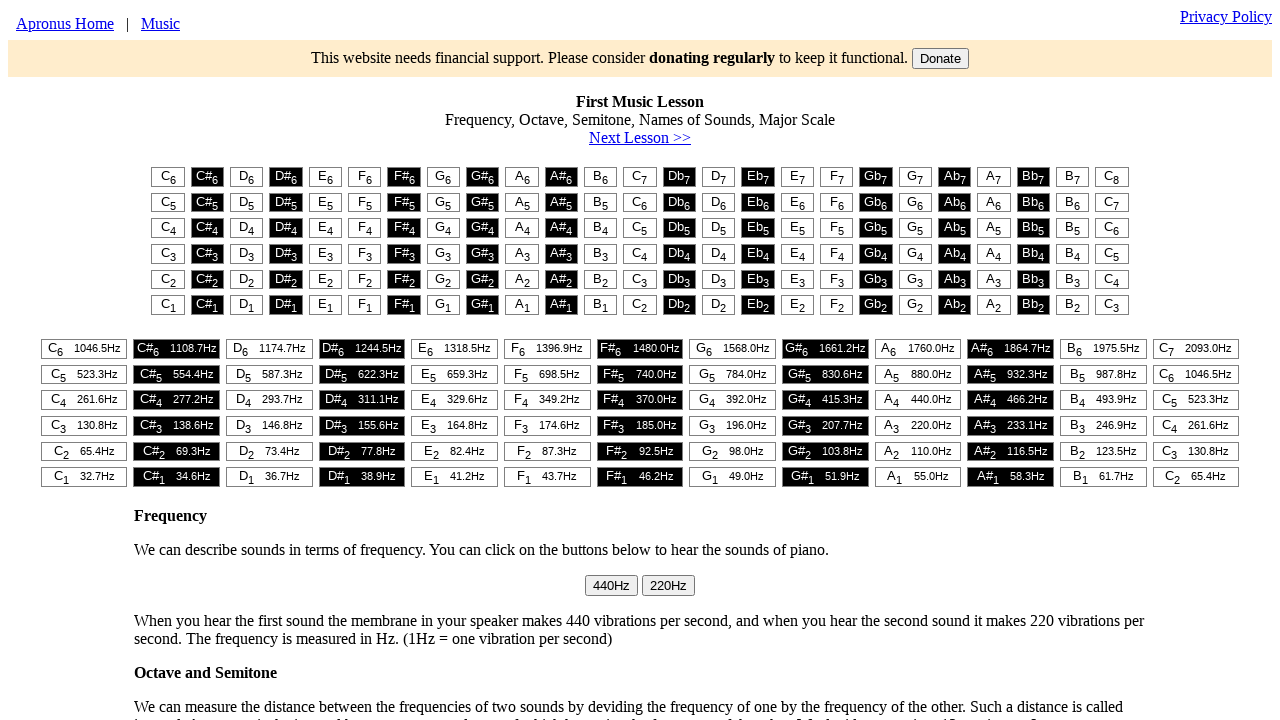

Clicked first piano key (C) to start ascending scale at (168, 228) on #t1 > table > tr:nth-child(3) > td:nth-child(1) > button
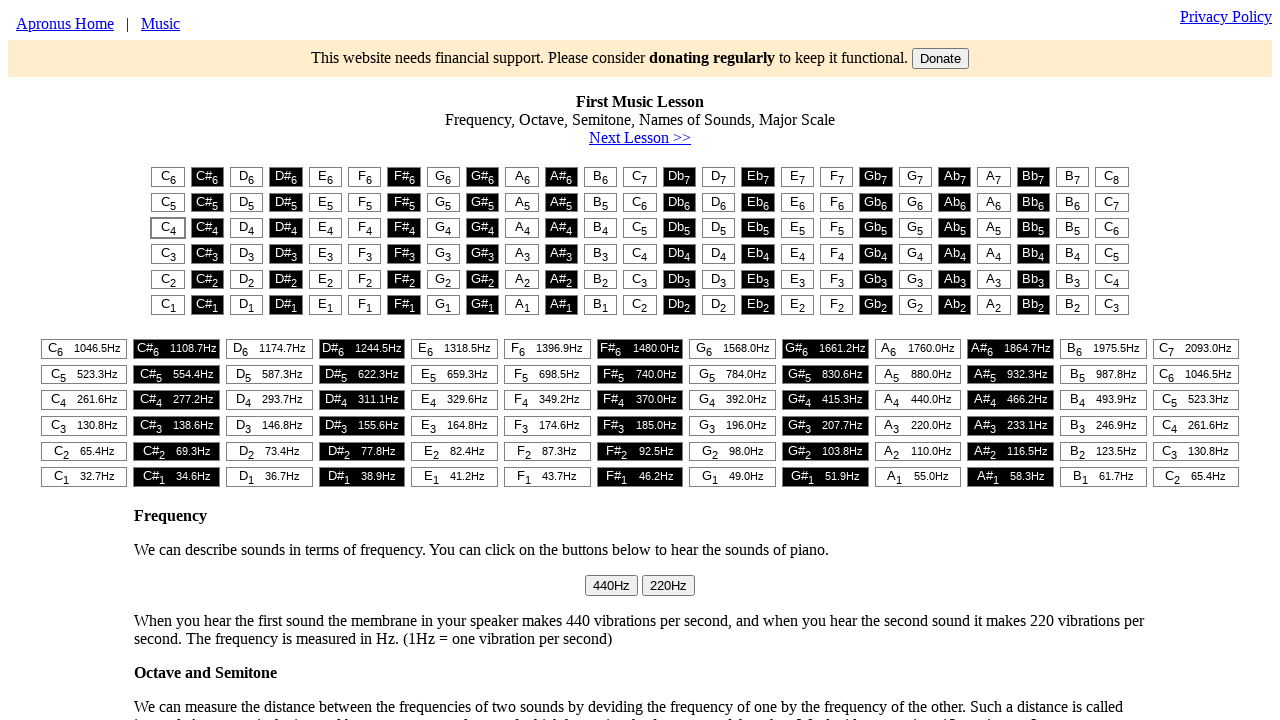

Clicked piano key (D) in ascending scale at (247, 228) on #t1 > table > tr:nth-child(3) > td:nth-child(3) > button
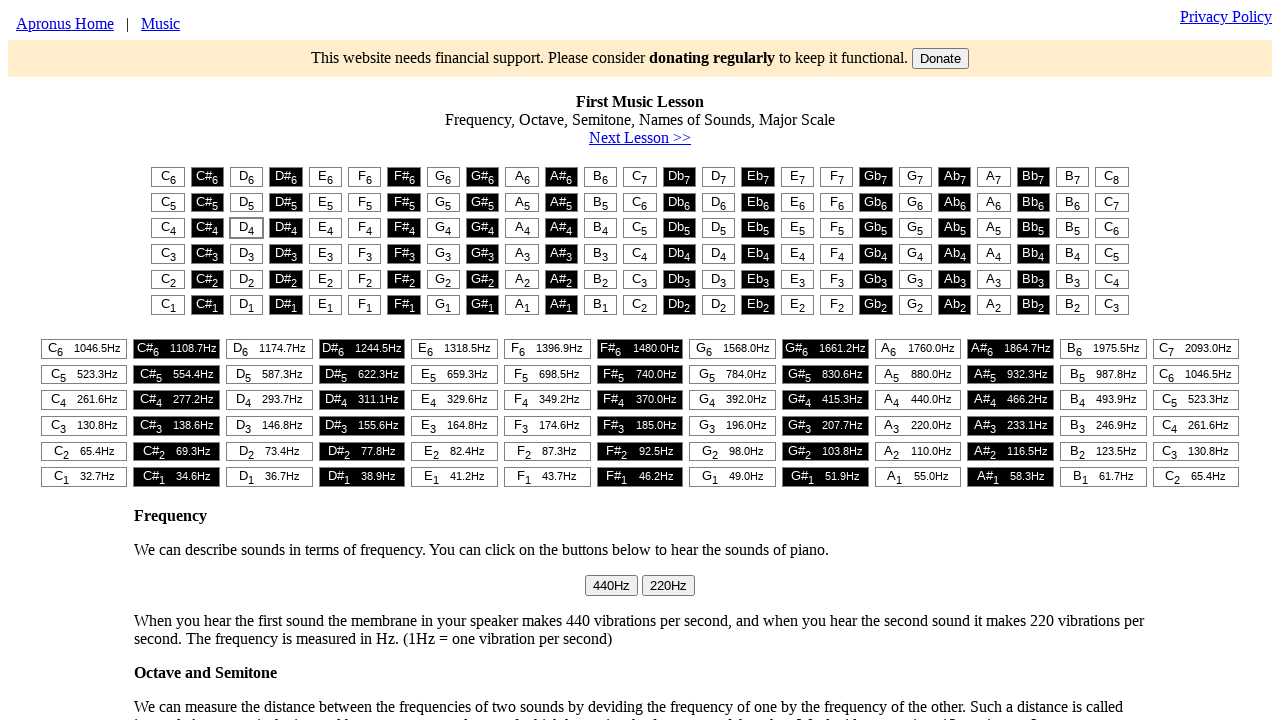

Clicked piano key (E) in ascending scale at (325, 228) on #t1 > table > tr:nth-child(3) > td:nth-child(5) > button
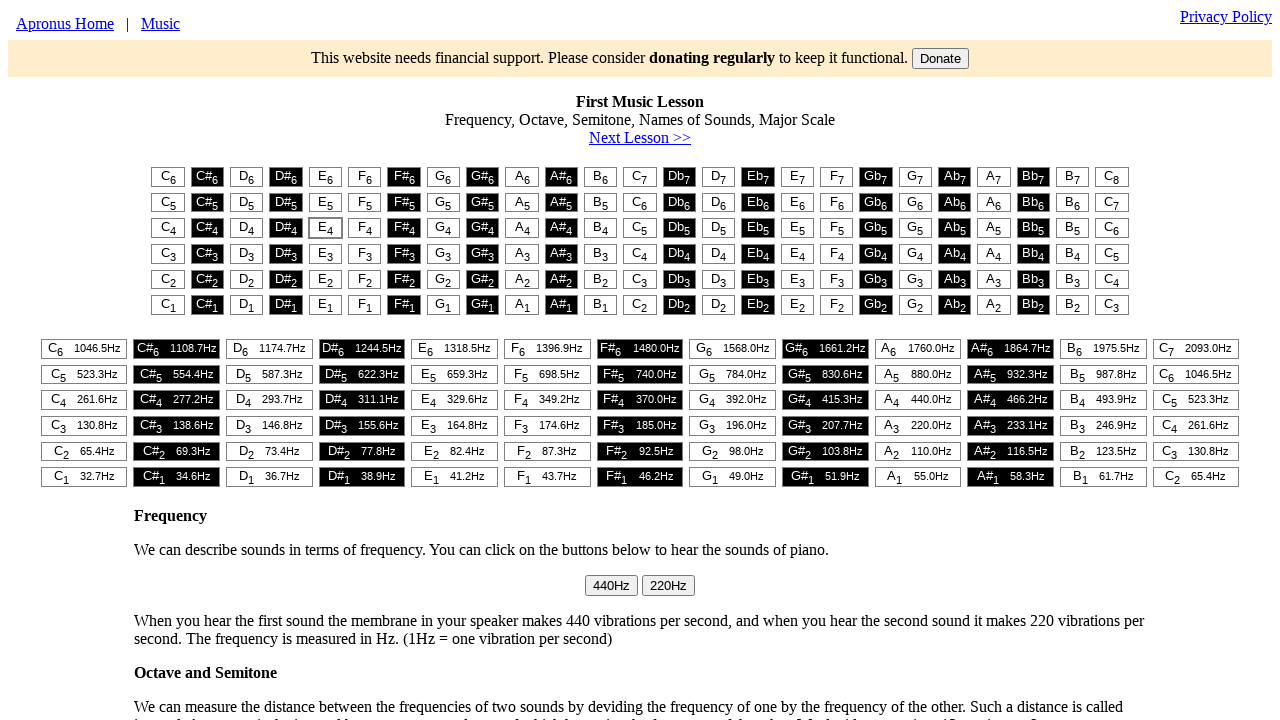

Clicked piano key (F) in ascending scale at (365, 228) on #t1 > table > tr:nth-child(3) > td:nth-child(6) > button
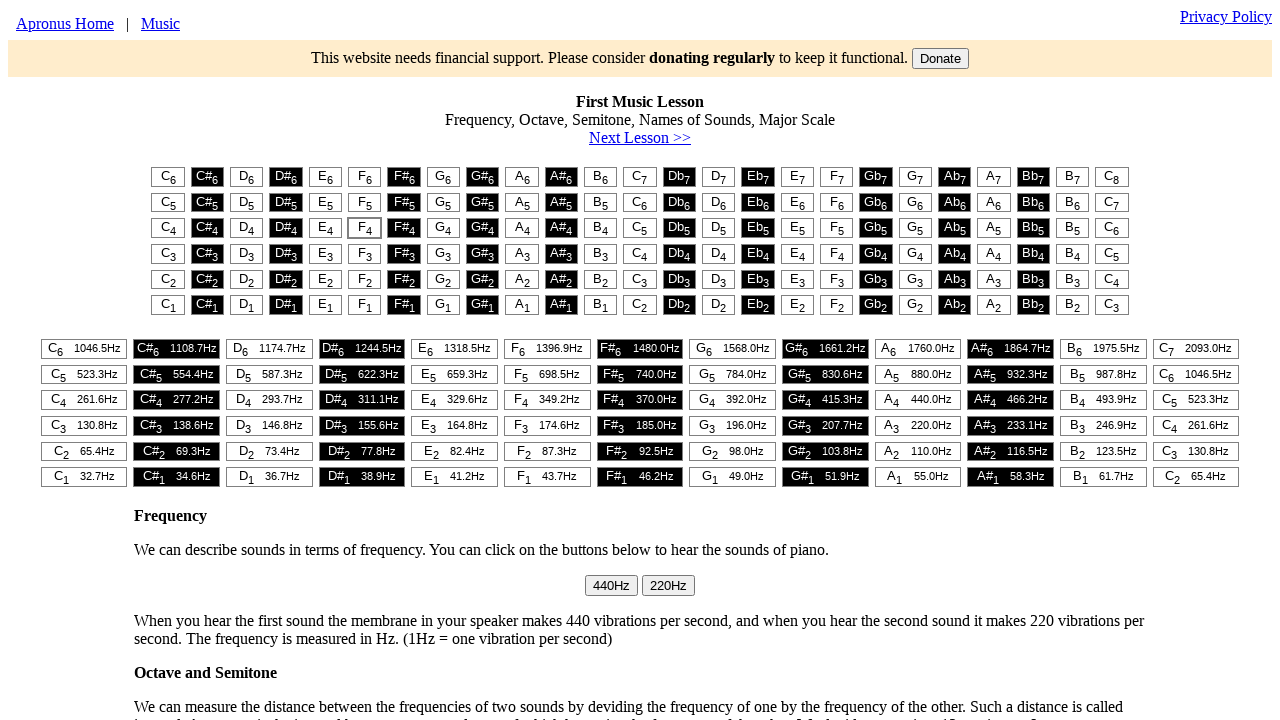

Clicked piano key (G) in ascending scale at (443, 228) on #t1 > table > tr:nth-child(3) > td:nth-child(8) > button
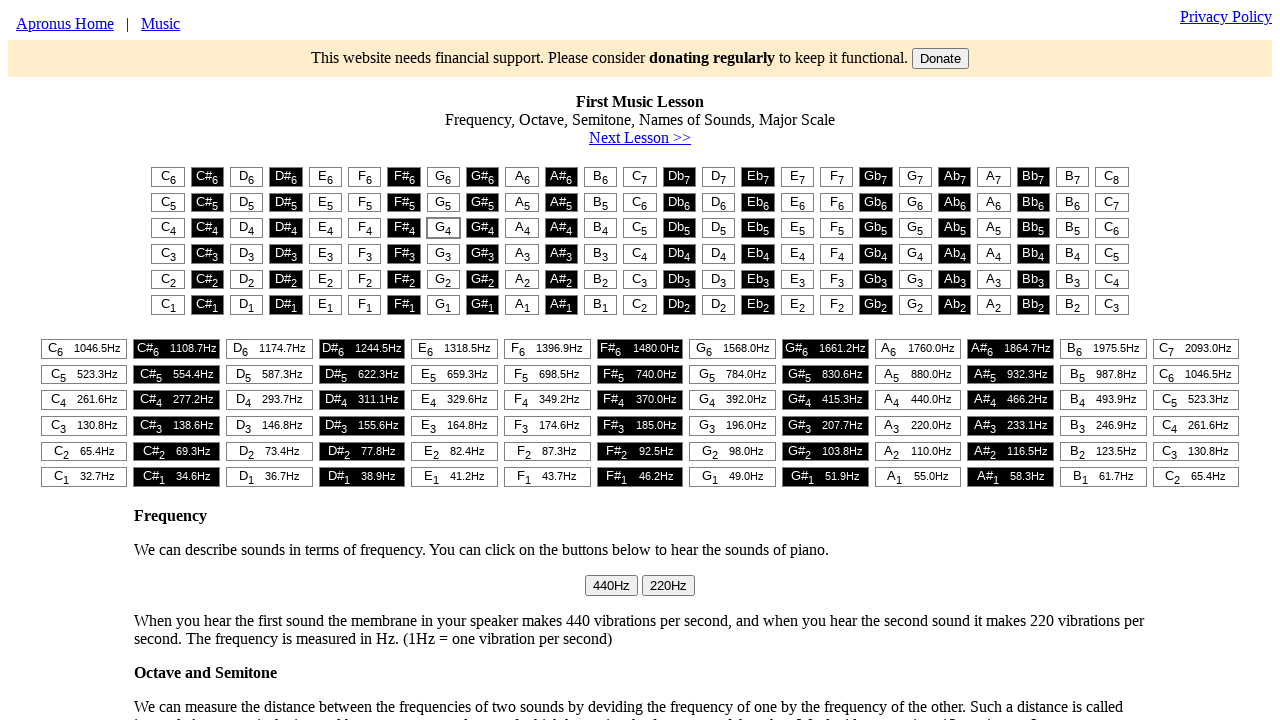

Clicked piano key (A) in ascending scale at (522, 228) on #t1 > table > tr:nth-child(3) > td:nth-child(10) > button
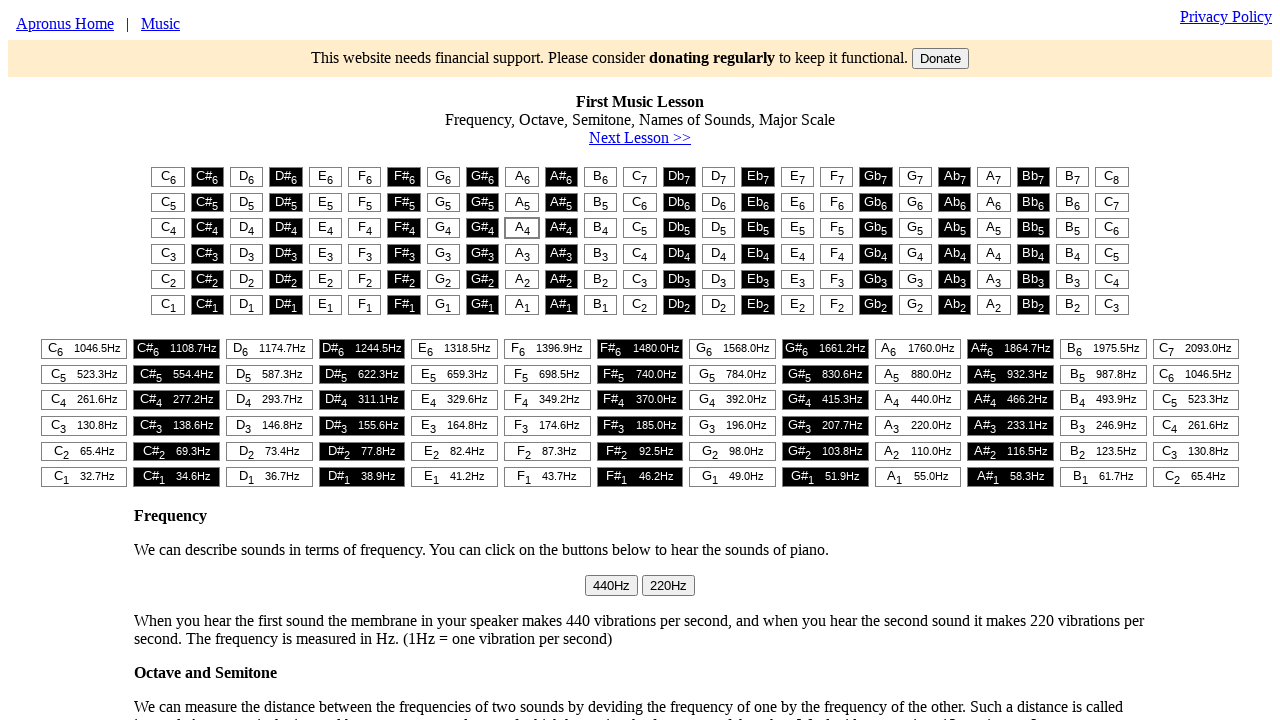

Clicked piano key (B) in ascending scale at (601, 228) on #t1 > table > tr:nth-child(3) > td:nth-child(12) > button
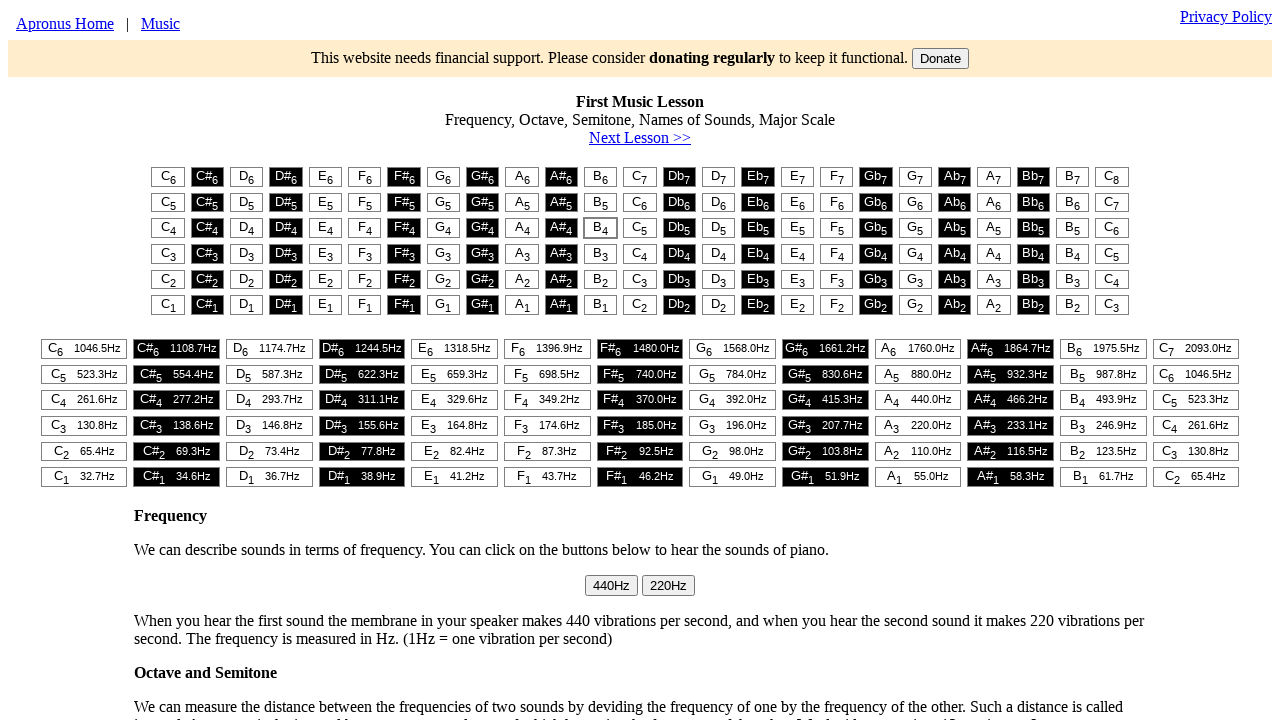

Clicked final piano key (C) to complete ascending scale at (640, 228) on #t1 > table > tr:nth-child(3) > td:nth-child(13) > button
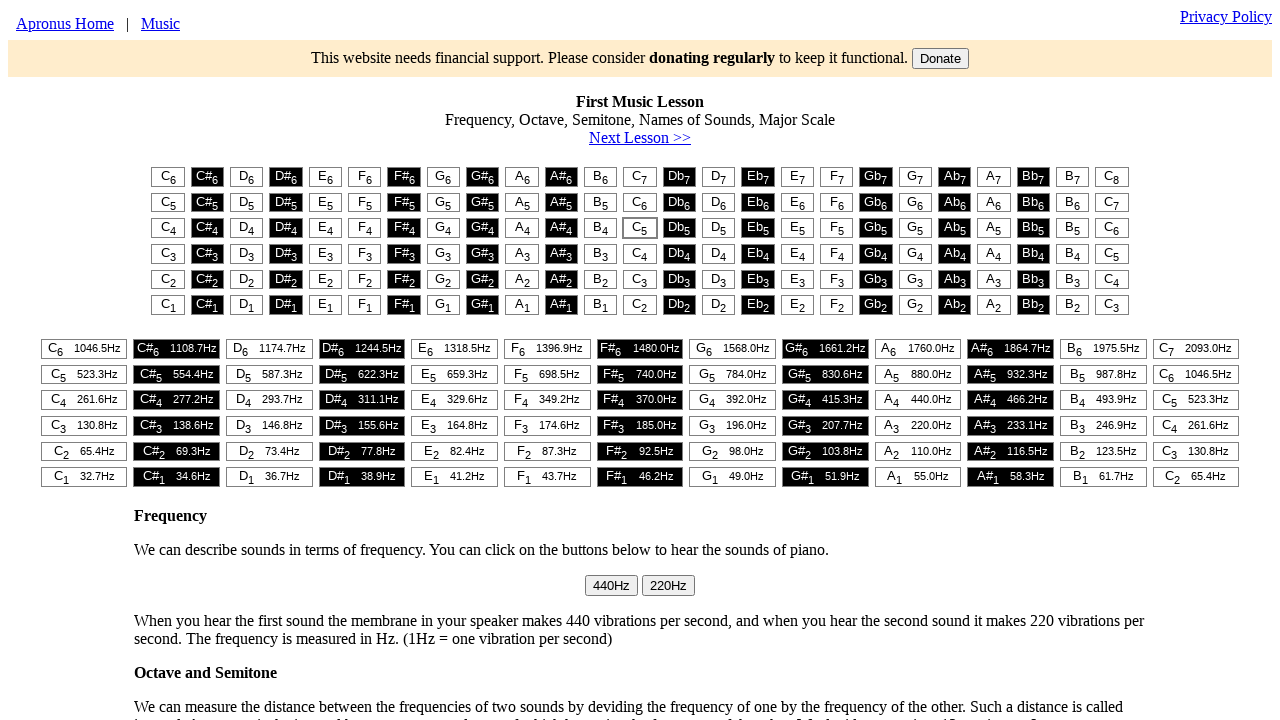

Clicked first piano key (C) to start descending scale at (640, 228) on #t1 > table > tr:nth-child(3) > td:nth-child(13) > button
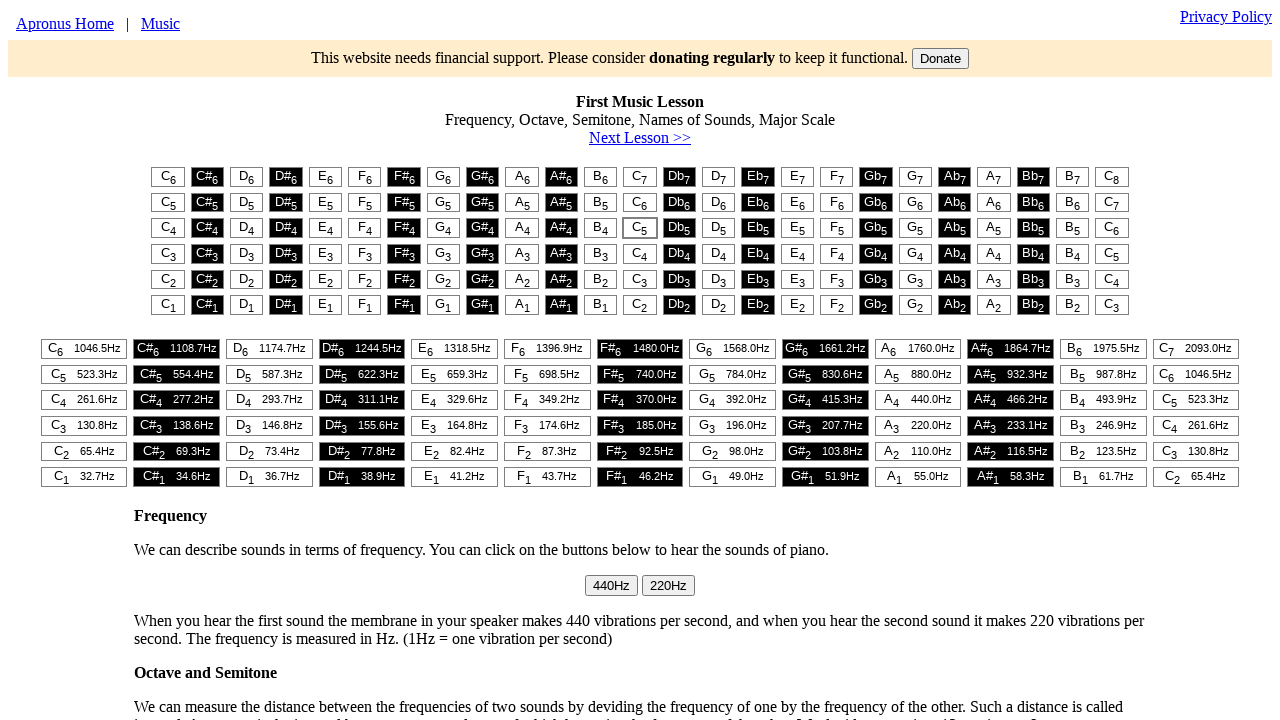

Clicked piano key (B) in descending scale at (601, 228) on #t1 > table > tr:nth-child(3) > td:nth-child(12) > button
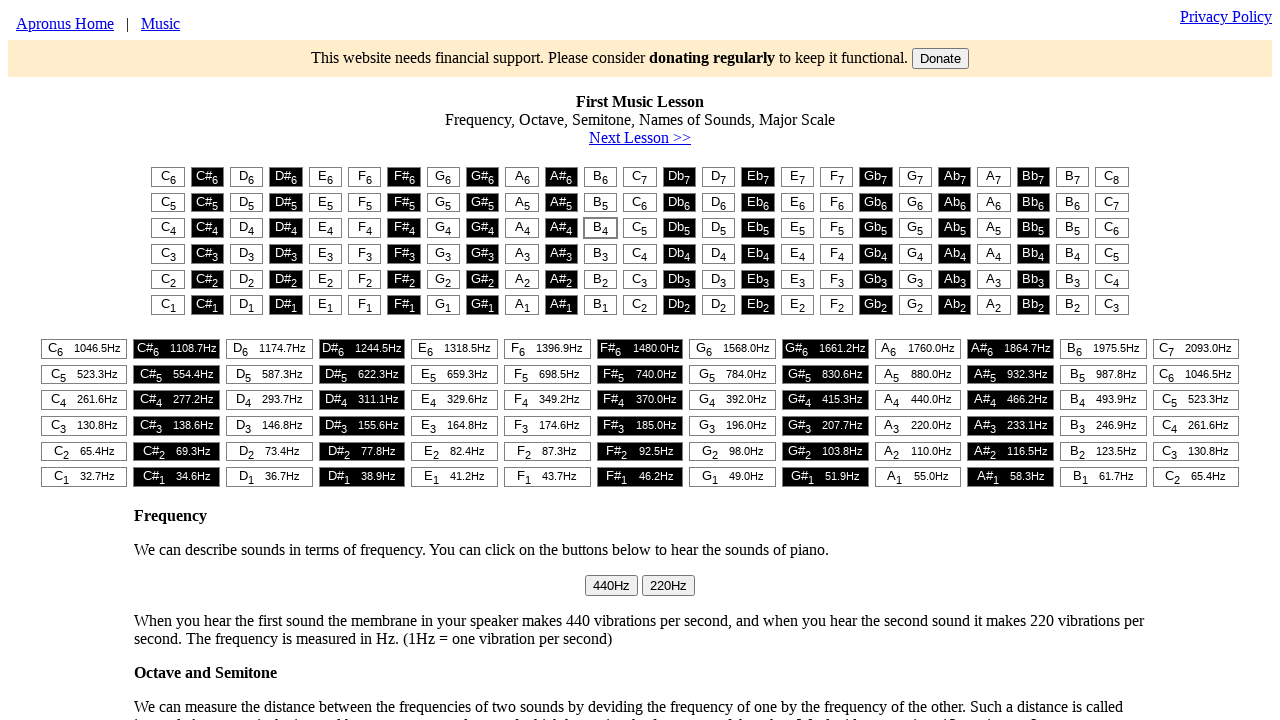

Clicked piano key (A) in descending scale at (522, 228) on #t1 > table > tr:nth-child(3) > td:nth-child(10) > button
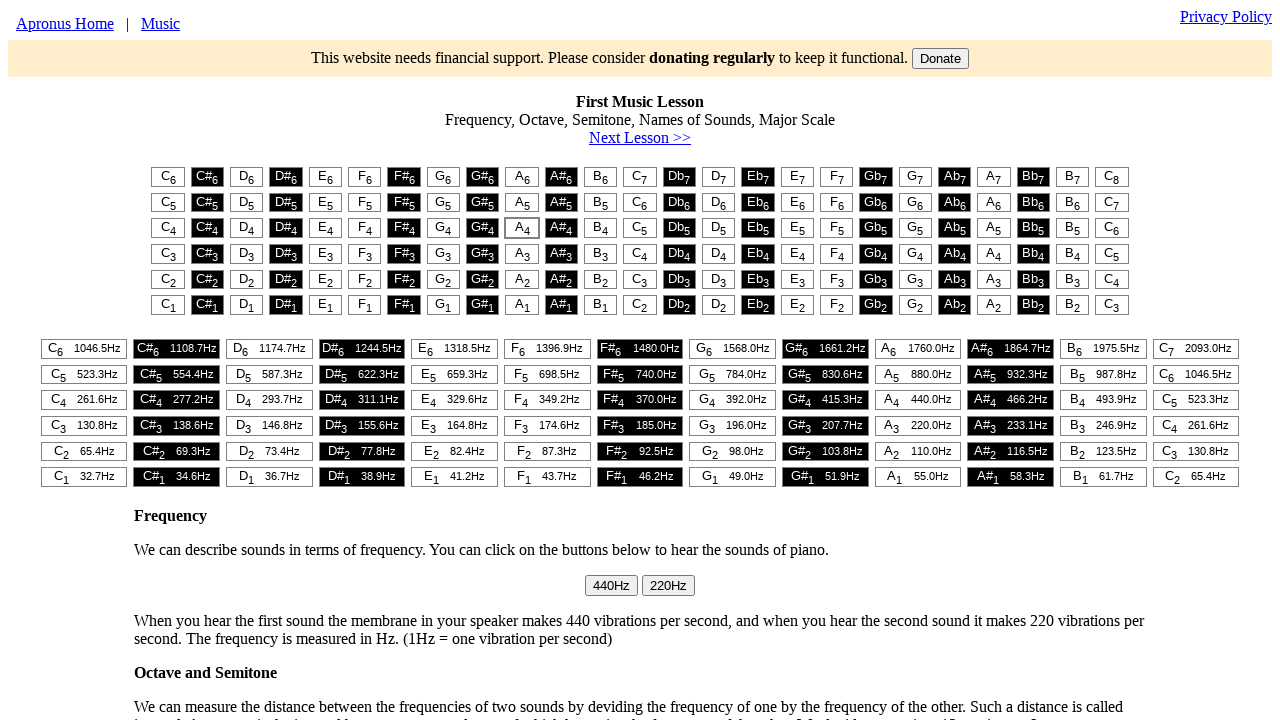

Clicked piano key (G) in descending scale at (443, 228) on #t1 > table > tr:nth-child(3) > td:nth-child(8) > button
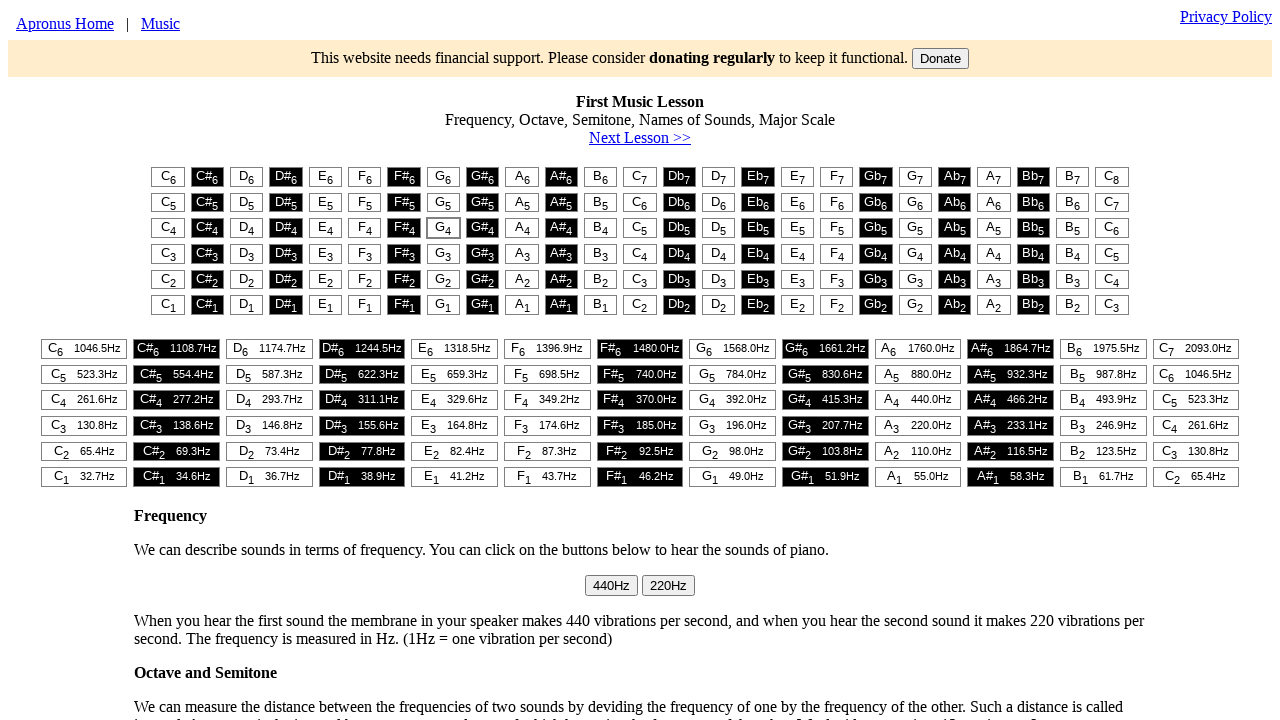

Clicked piano key (F) in descending scale at (365, 228) on #t1 > table > tr:nth-child(3) > td:nth-child(6) > button
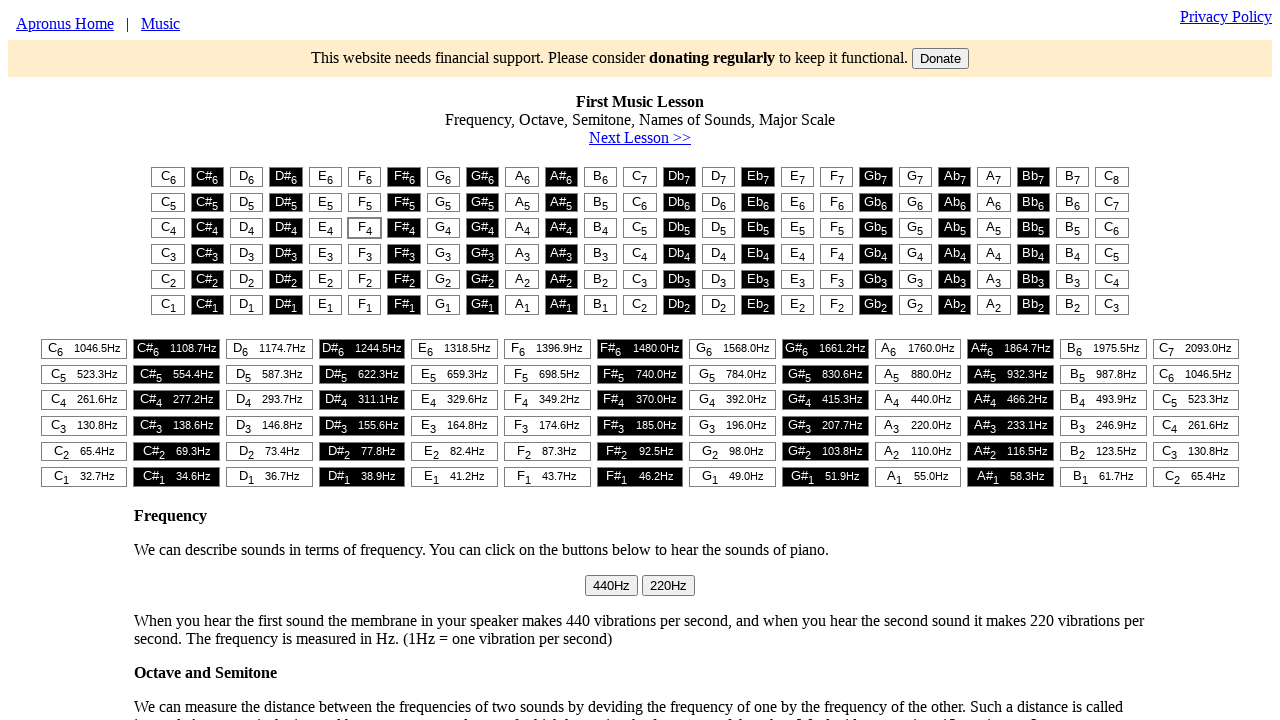

Clicked piano key (E) in descending scale at (325, 228) on #t1 > table > tr:nth-child(3) > td:nth-child(5) > button
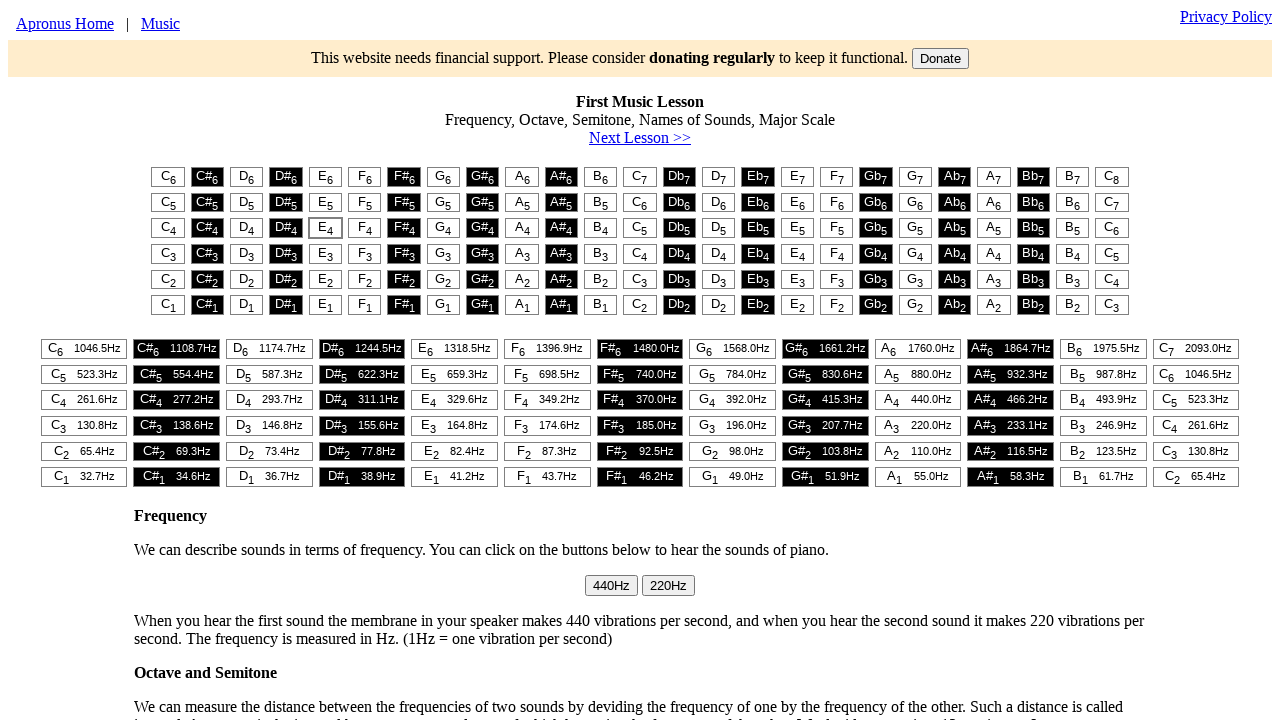

Clicked piano key (D) in descending scale at (247, 228) on #t1 > table > tr:nth-child(3) > td:nth-child(3) > button
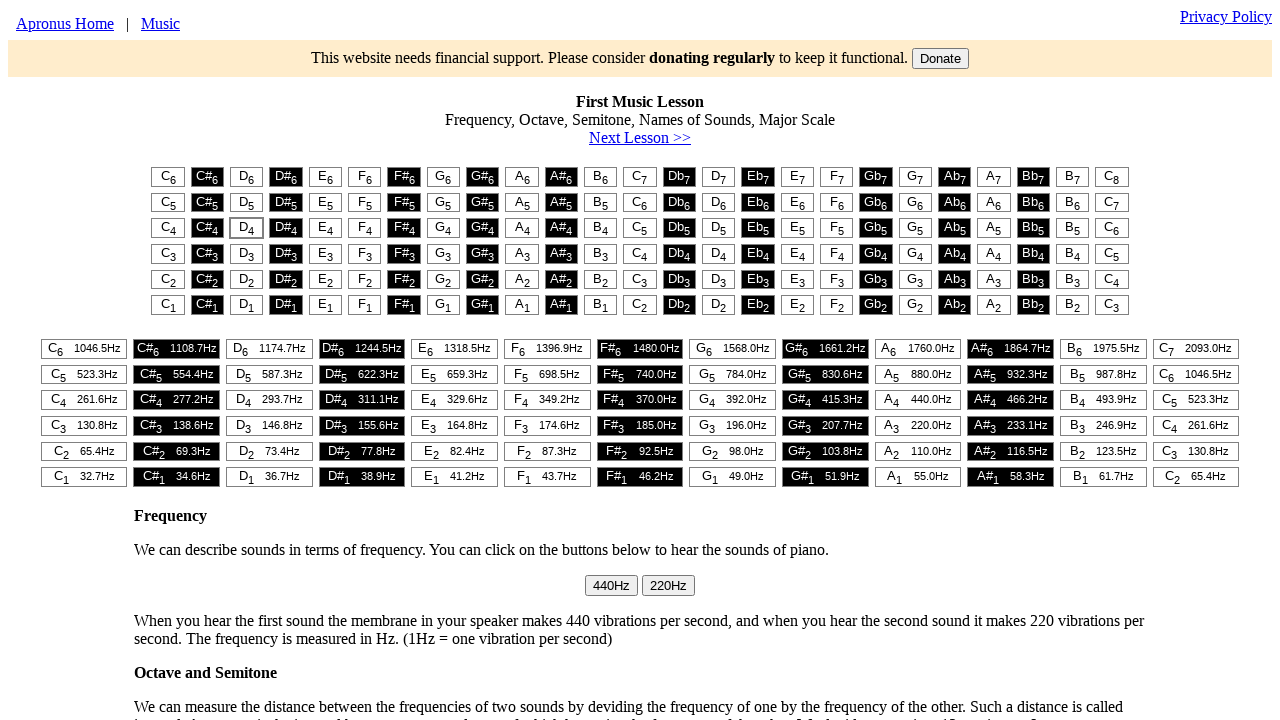

Clicked final piano key (C) to complete descending scale at (168, 228) on #t1 > table > tr:nth-child(3) > td:nth-child(1) > button
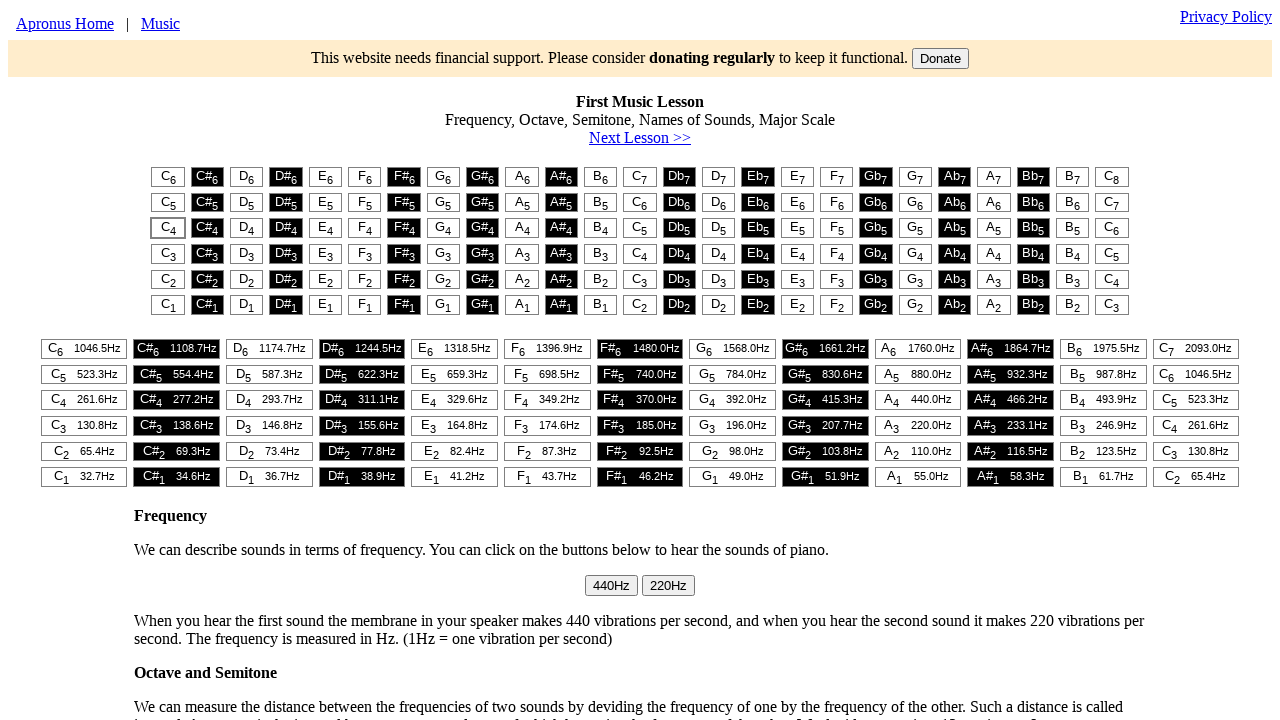

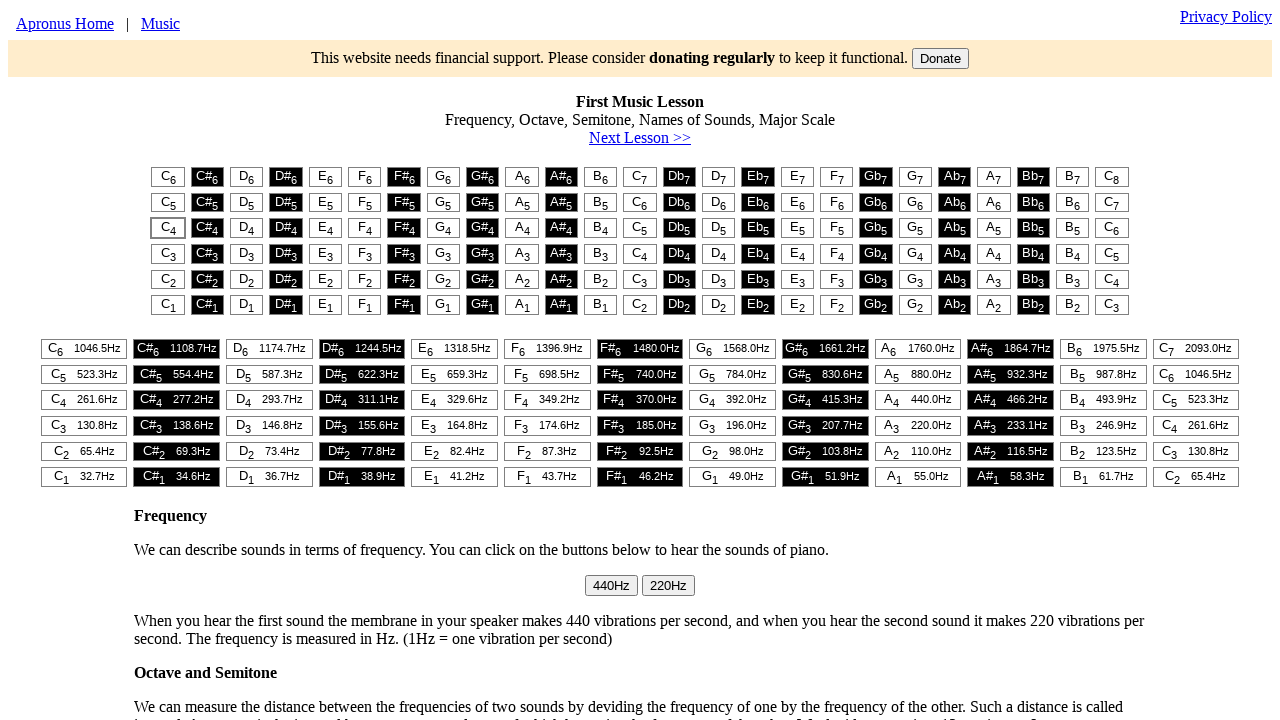